Tests that an item is removed if an empty text string is entered during edit

Starting URL: https://demo.playwright.dev/todomvc

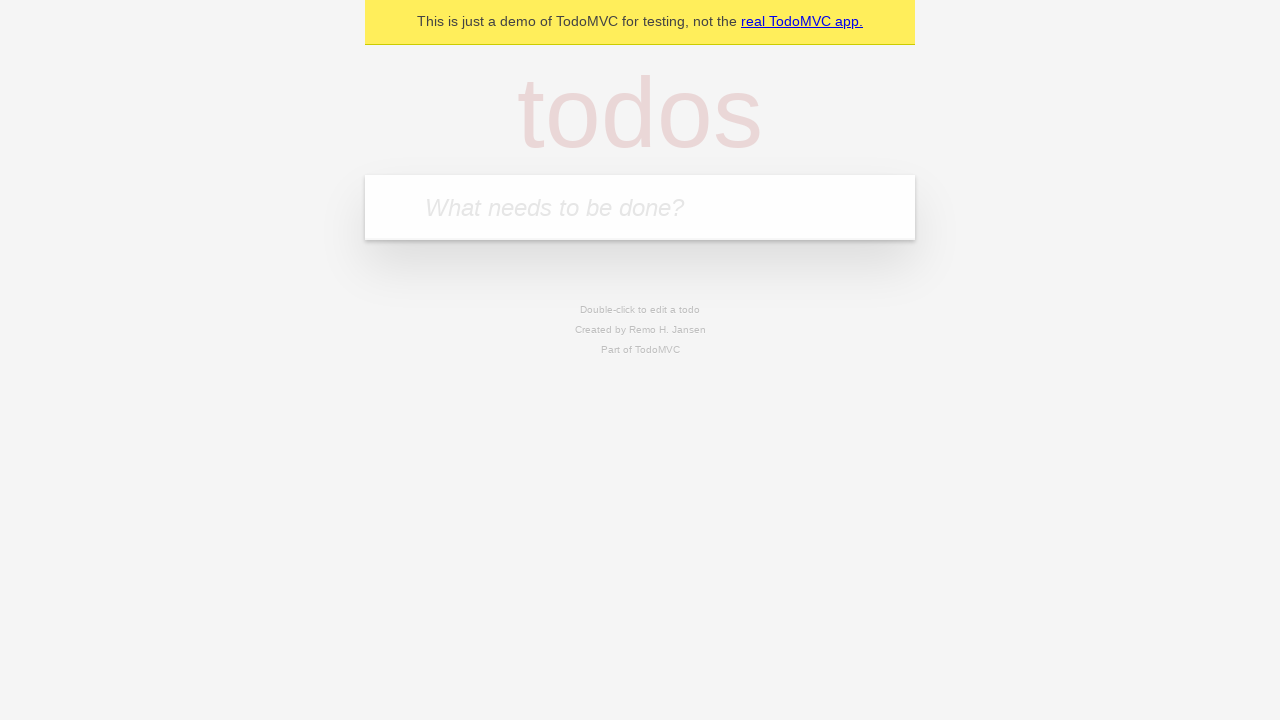

Filled first todo with 'buy some cheese' on internal:attr=[placeholder="What needs to be done?"i]
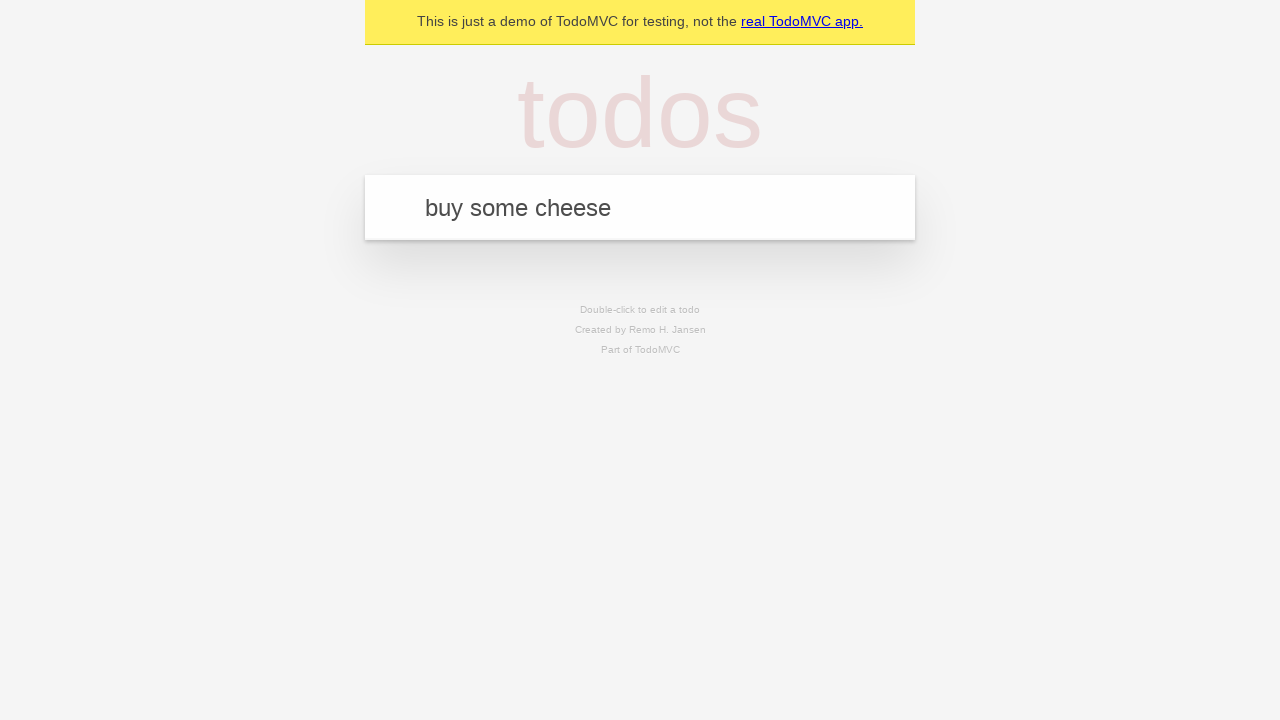

Pressed Enter to add first todo on internal:attr=[placeholder="What needs to be done?"i]
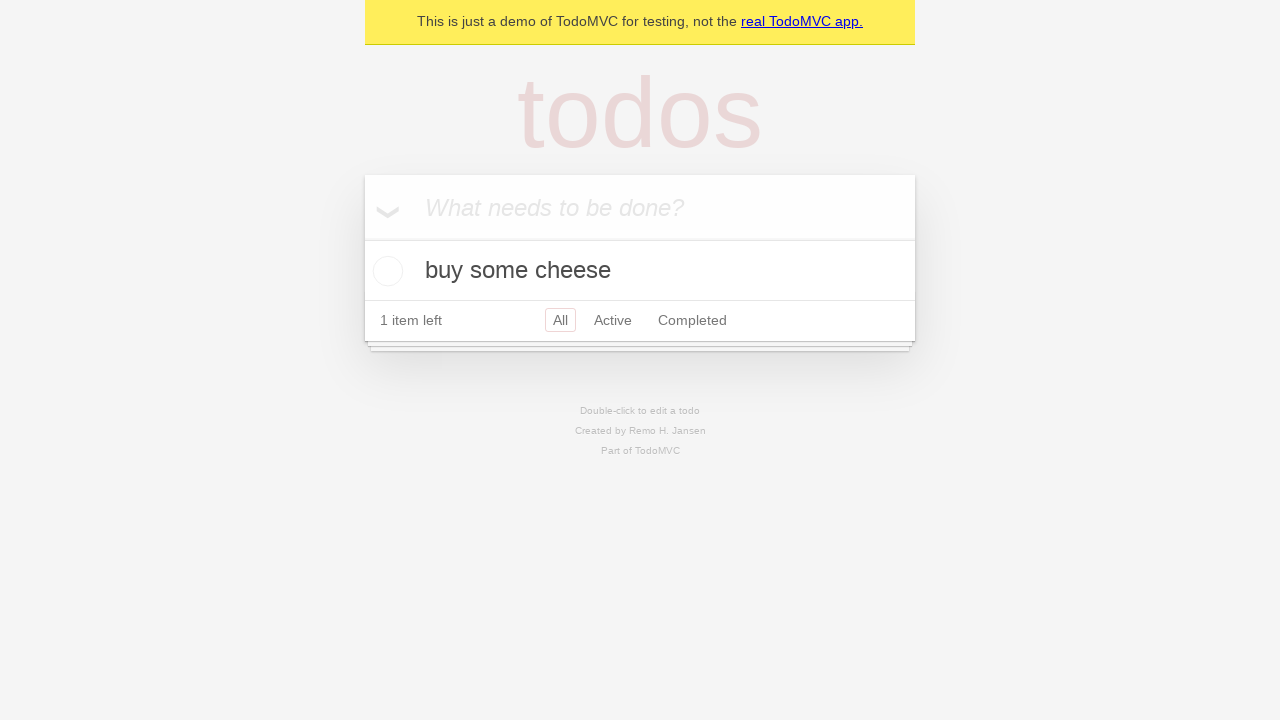

Filled second todo with 'feed the cat' on internal:attr=[placeholder="What needs to be done?"i]
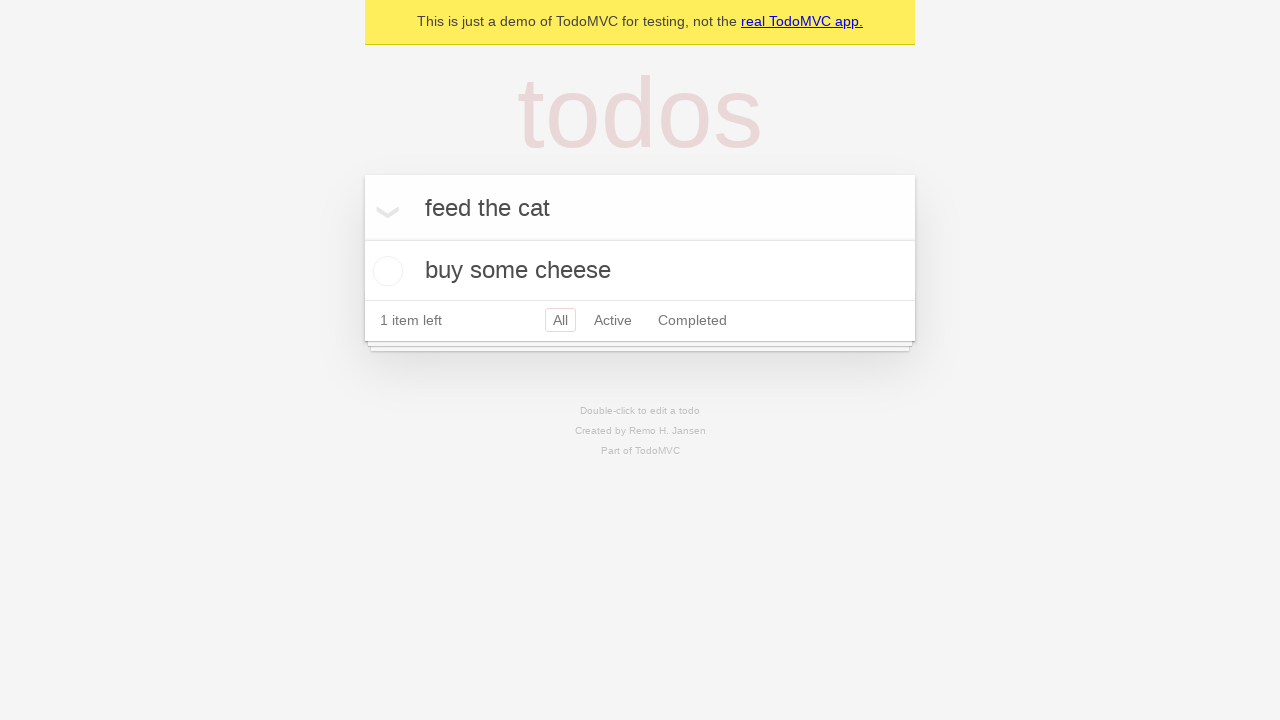

Pressed Enter to add second todo on internal:attr=[placeholder="What needs to be done?"i]
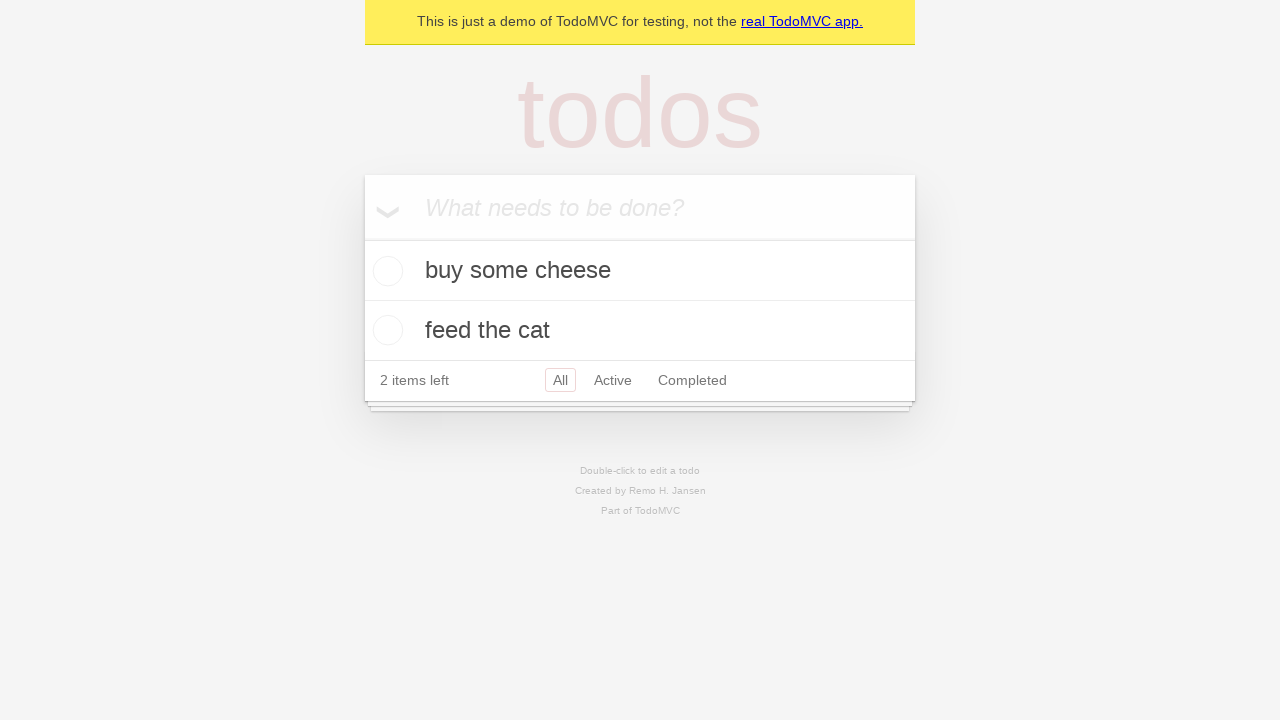

Filled third todo with 'book a doctors appointment' on internal:attr=[placeholder="What needs to be done?"i]
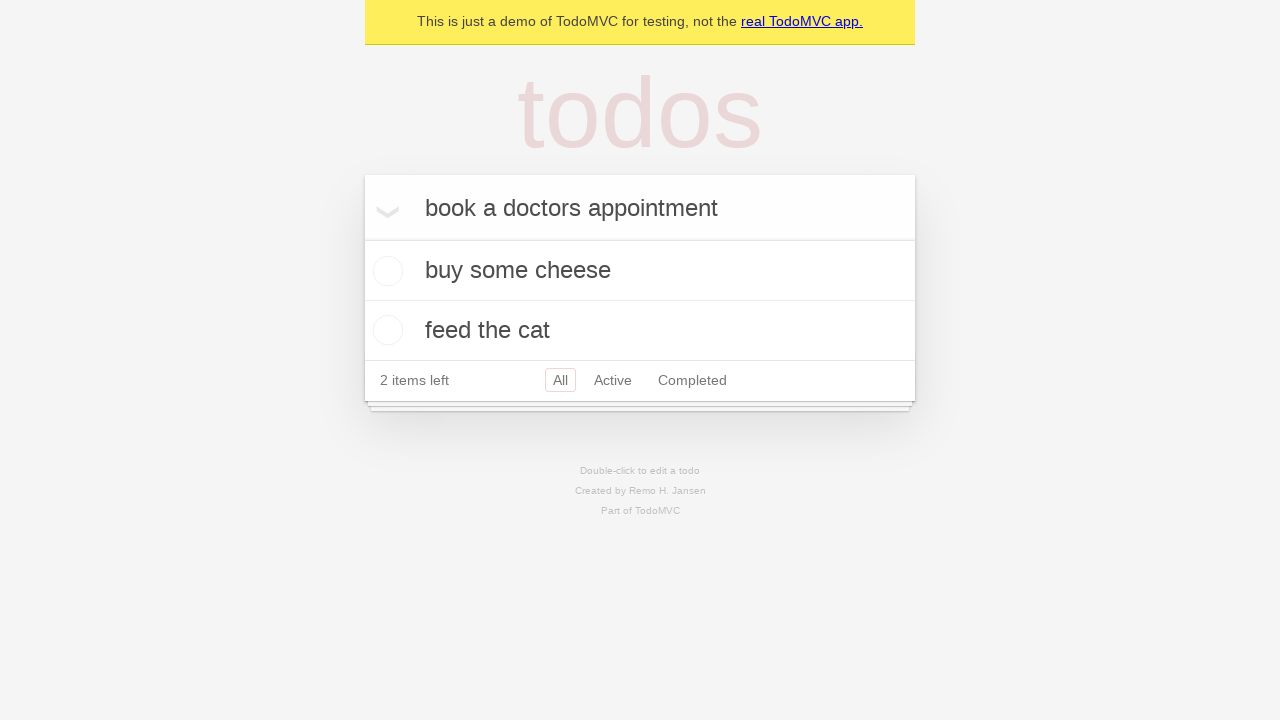

Pressed Enter to add third todo on internal:attr=[placeholder="What needs to be done?"i]
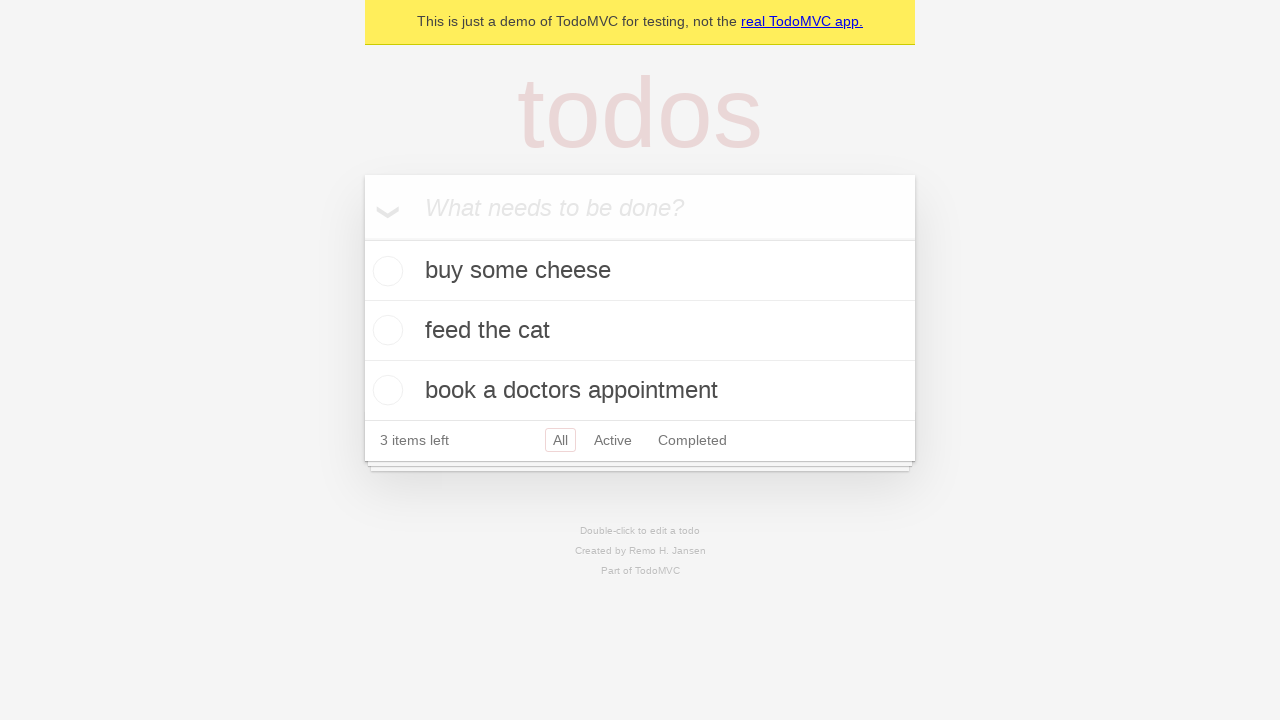

Double-clicked second todo item to enter edit mode at (640, 331) on internal:testid=[data-testid="todo-item"s] >> nth=1
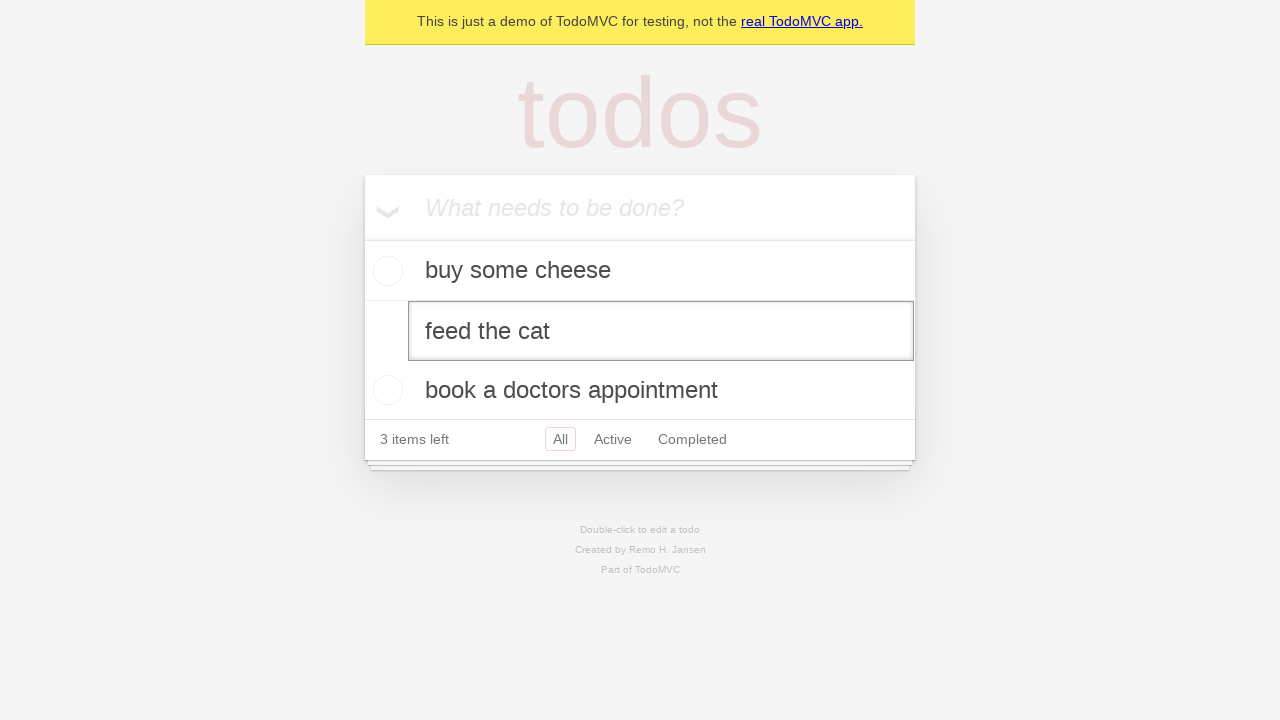

Cleared the edit textbox to empty string on internal:testid=[data-testid="todo-item"s] >> nth=1 >> internal:role=textbox[nam
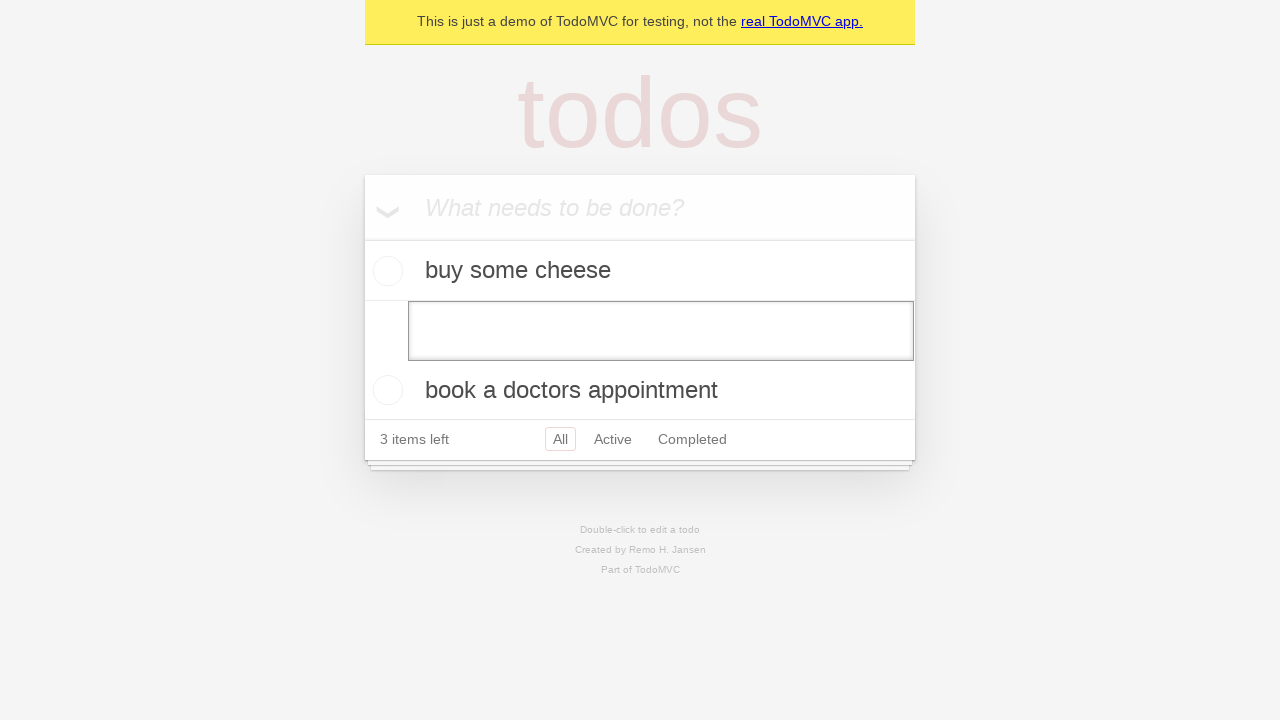

Pressed Enter to confirm empty edit, removing the item on internal:testid=[data-testid="todo-item"s] >> nth=1 >> internal:role=textbox[nam
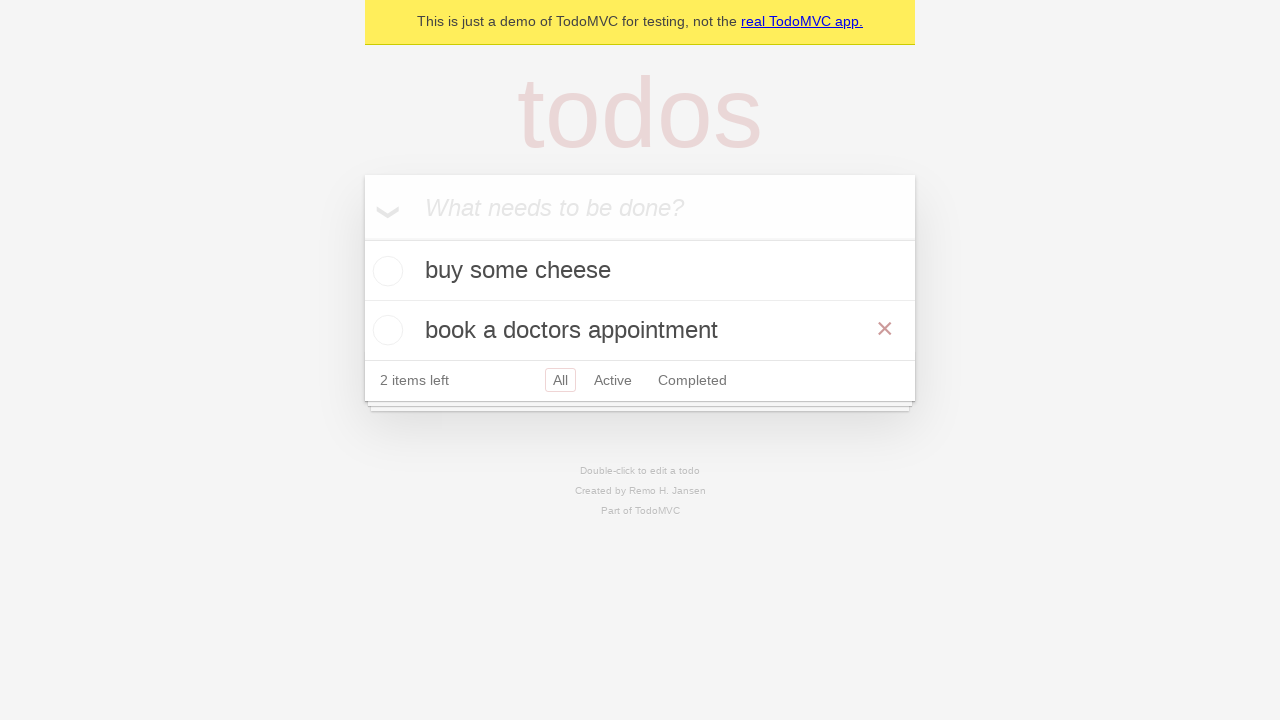

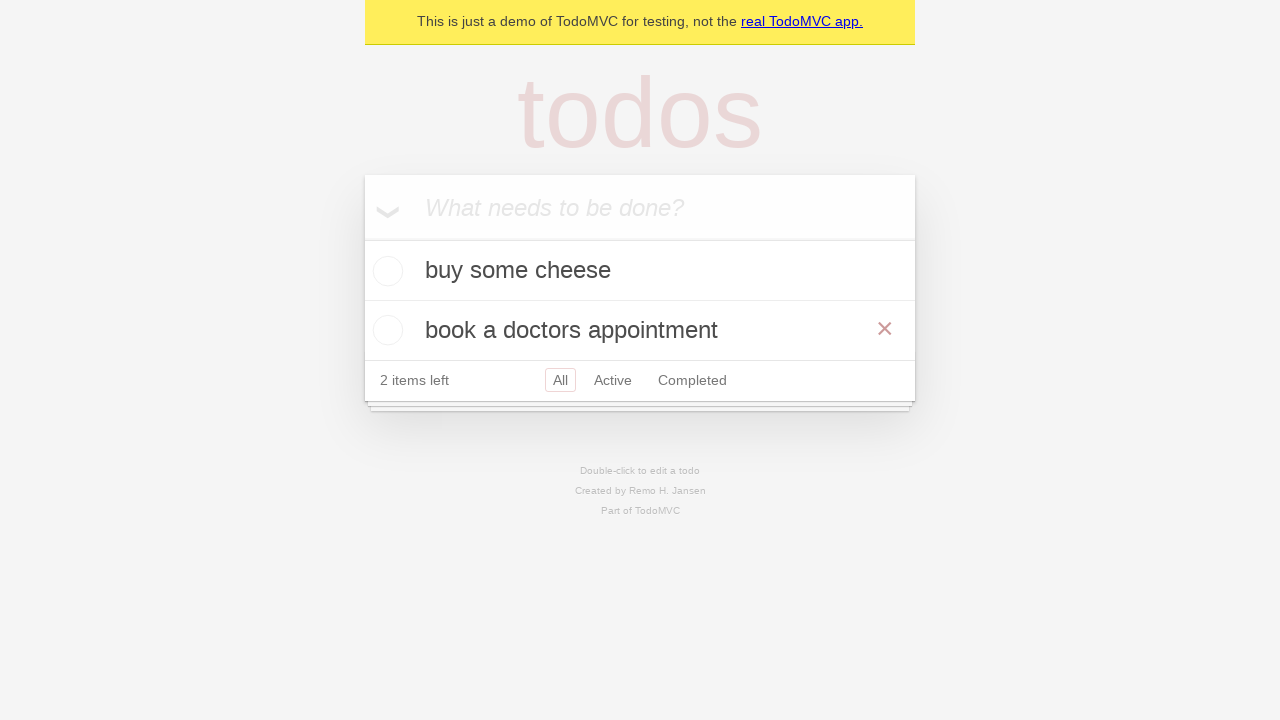